Fills in a subject using the autocomplete input on the practice form

Starting URL: https://demoqa.com/automation-practice-form

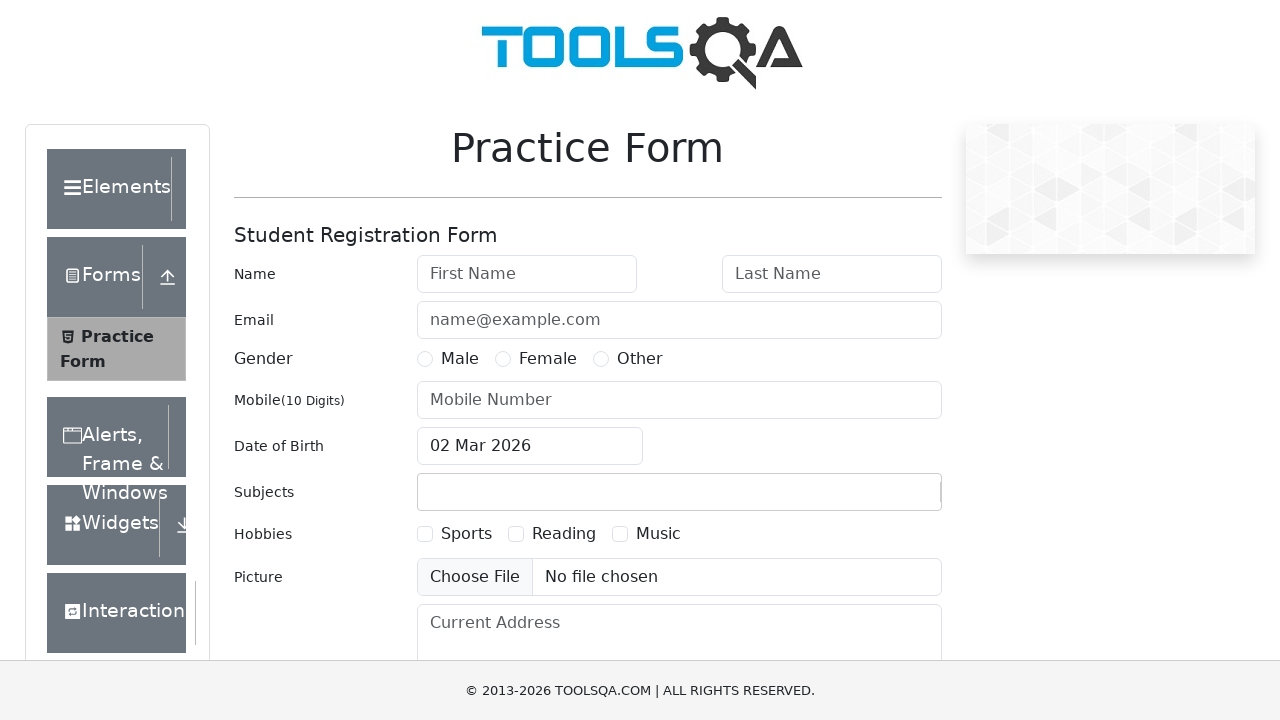

Filled subjects input field with 'Math' on #subjectsInput
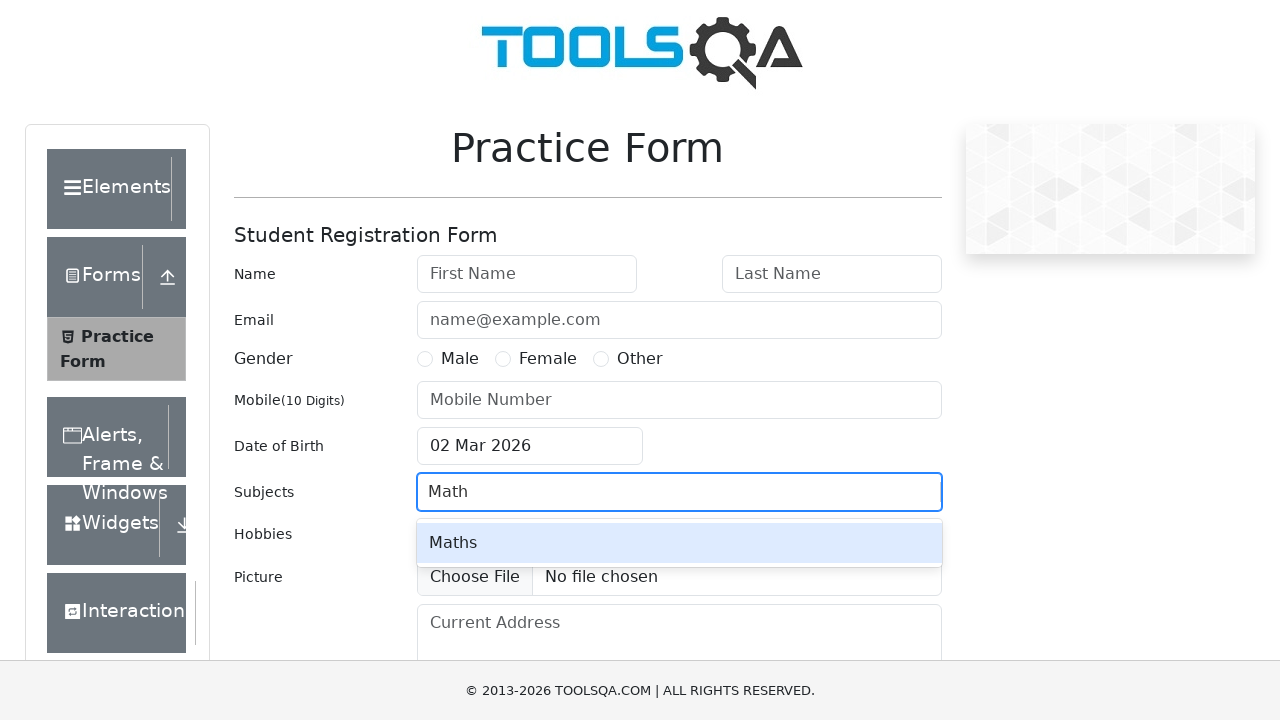

Selected 'Maths' from autocomplete dropdown at (679, 543) on .subjects-auto-complete__option >> text=Maths
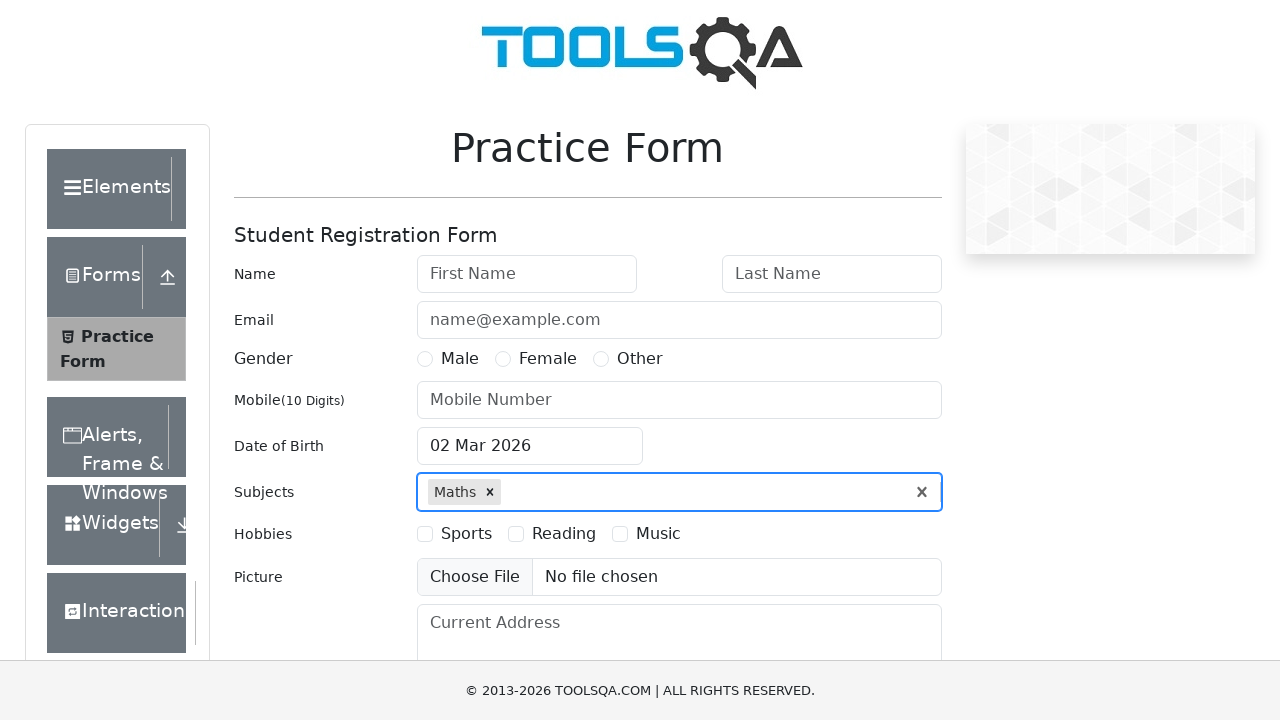

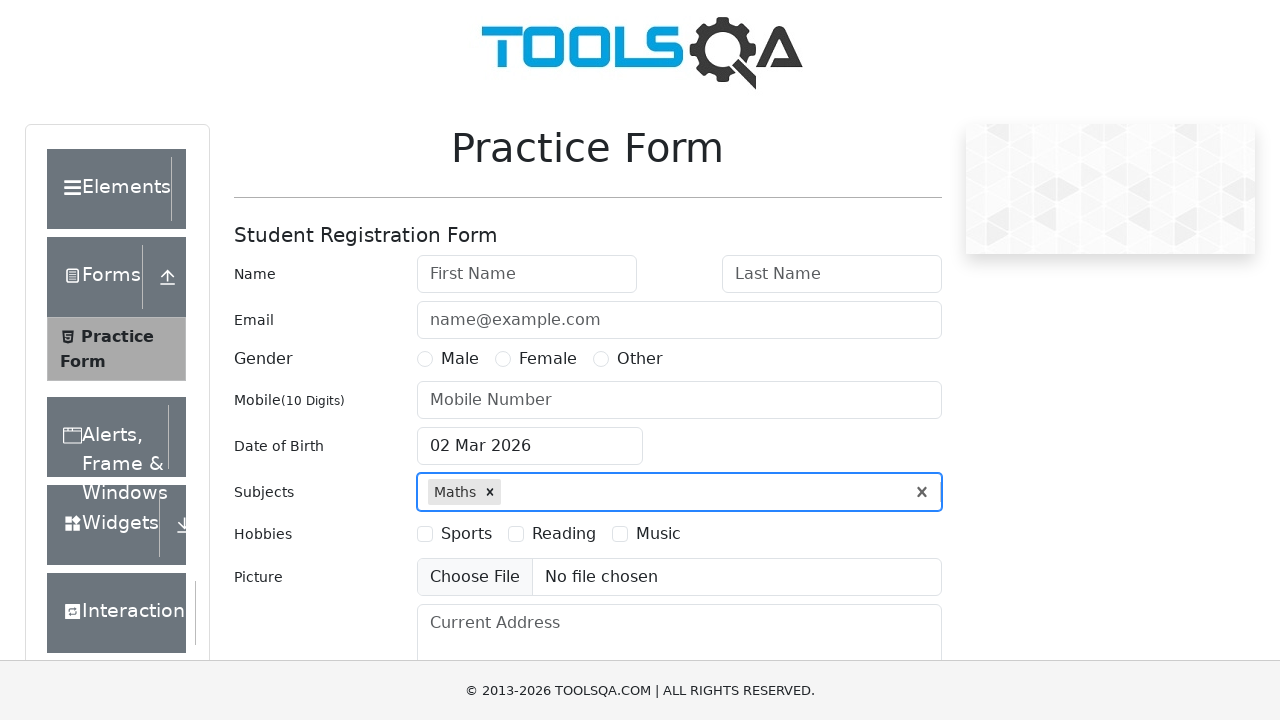